Tests e-commerce product search and cart functionality by searching for products containing "ca", verifying search results, and adding specific items to cart

Starting URL: https://rahulshettyacademy.com/seleniumPractise/#/

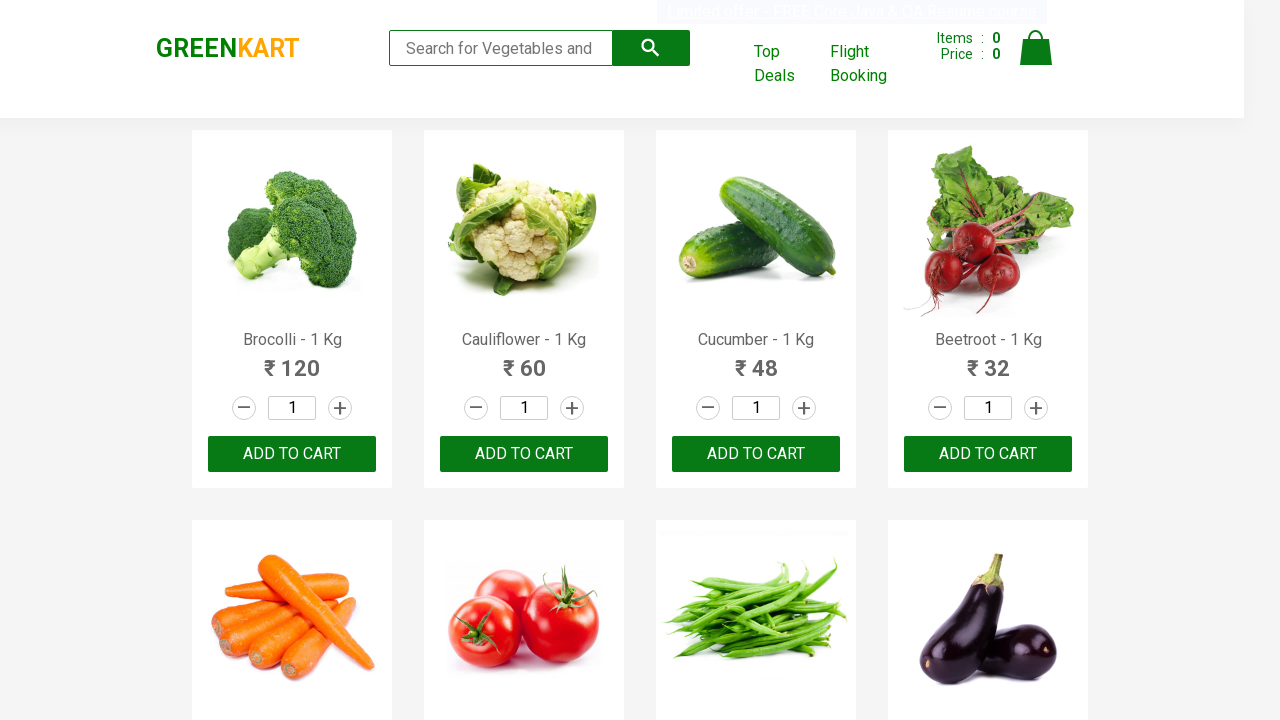

Filled search field with 'ca' on .search-keyword
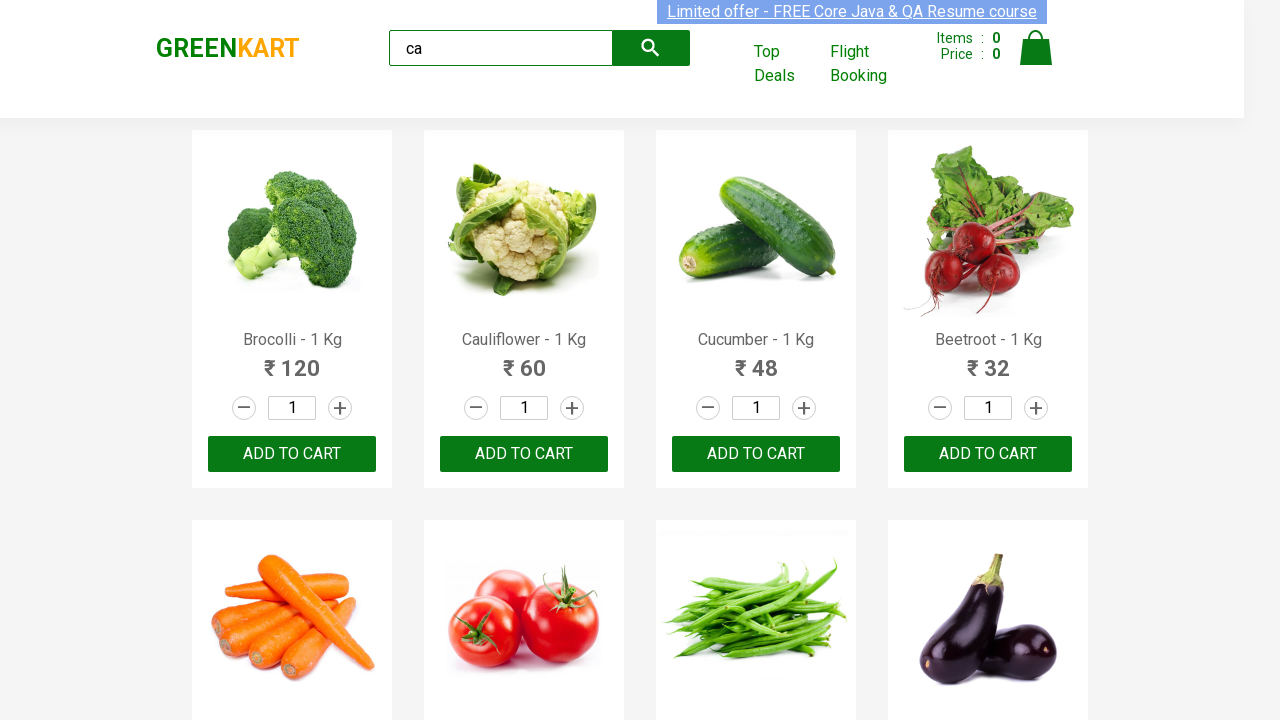

Waited 2 seconds for search results to filter
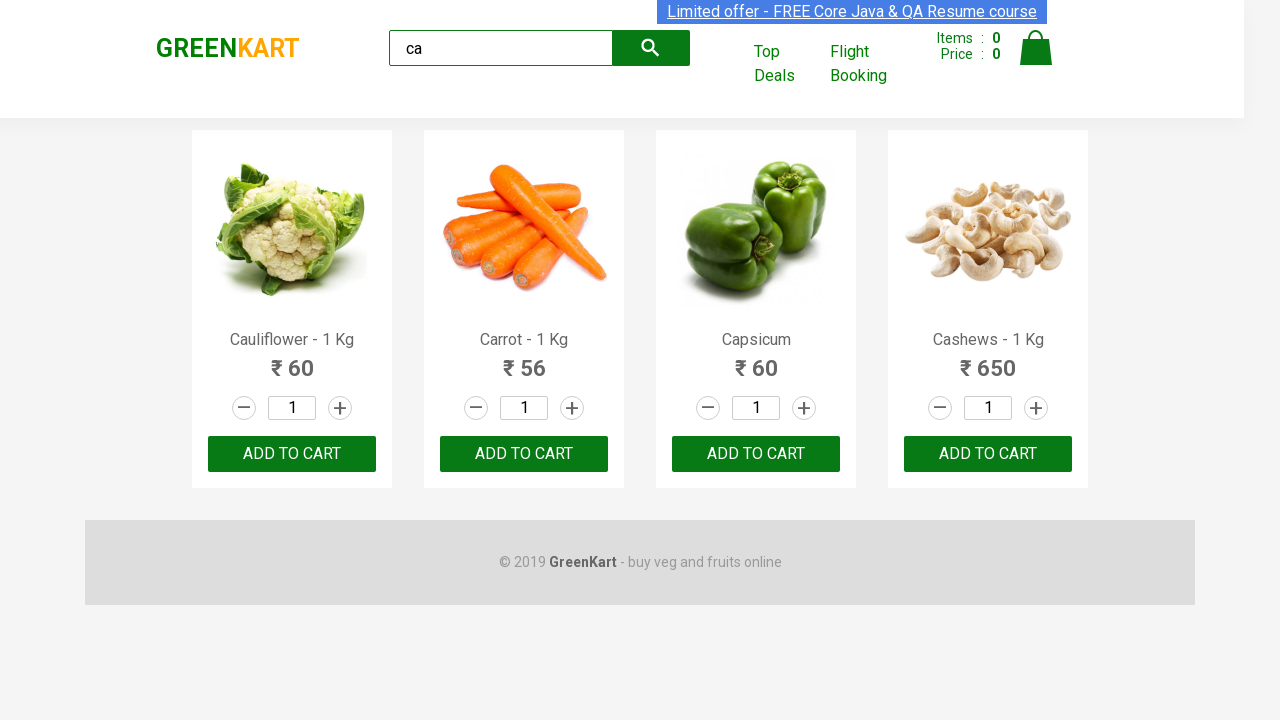

Verified that 4 products are visible in search results
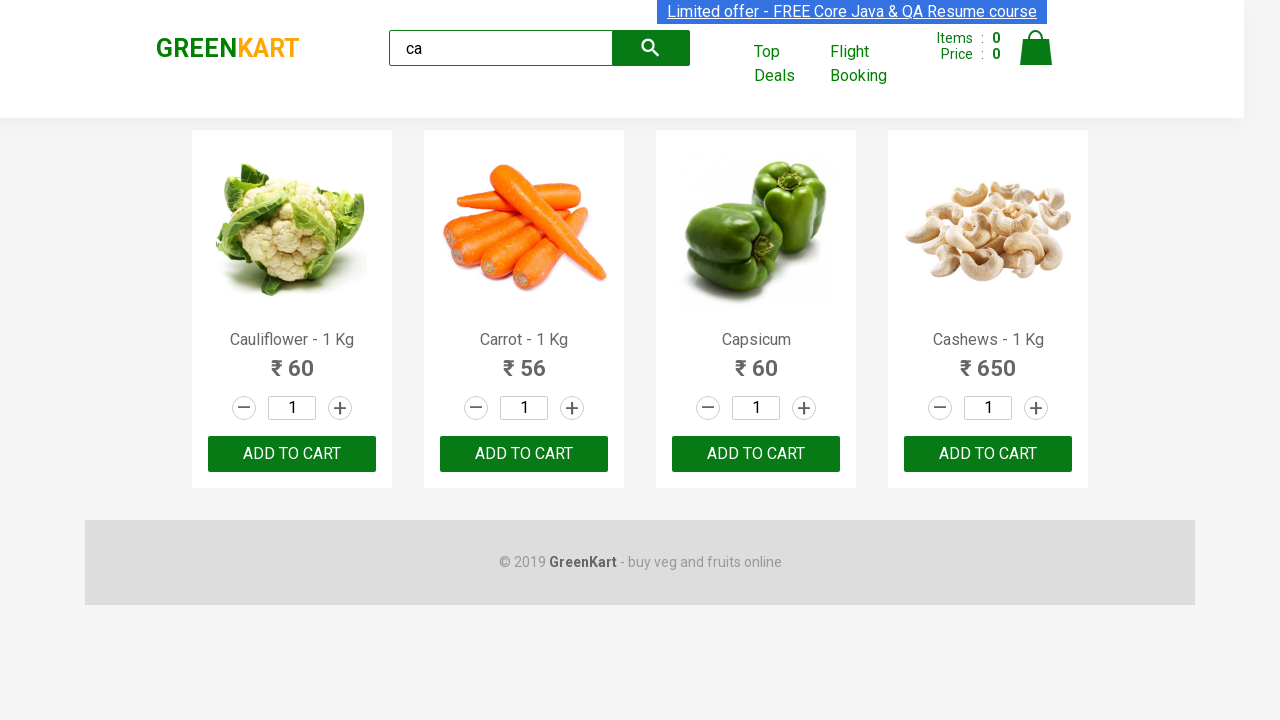

Clicked ADD TO CART button for 3rd product using nth-child selector at (756, 454) on :nth-child(3) > .product-action > button
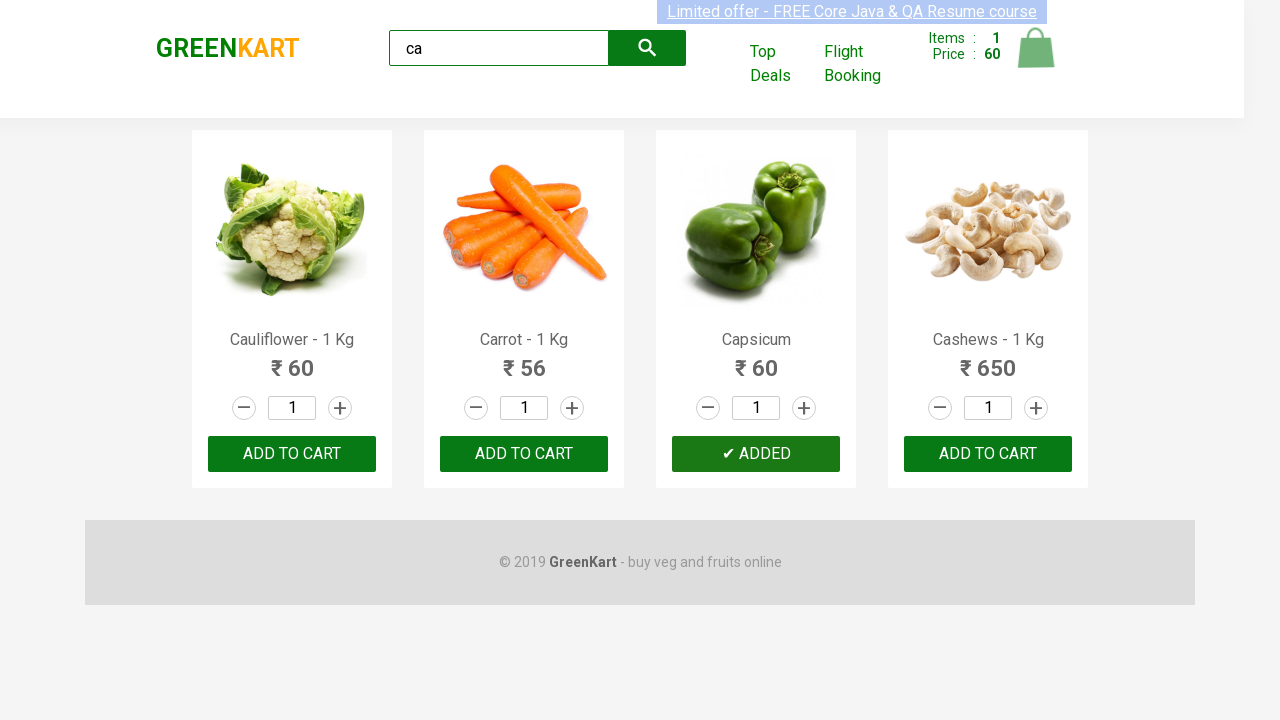

Clicked ADD TO CART button for 3rd product using nth() selector at (756, 454) on .products .product >> nth=2 >> text=ADD TO CART
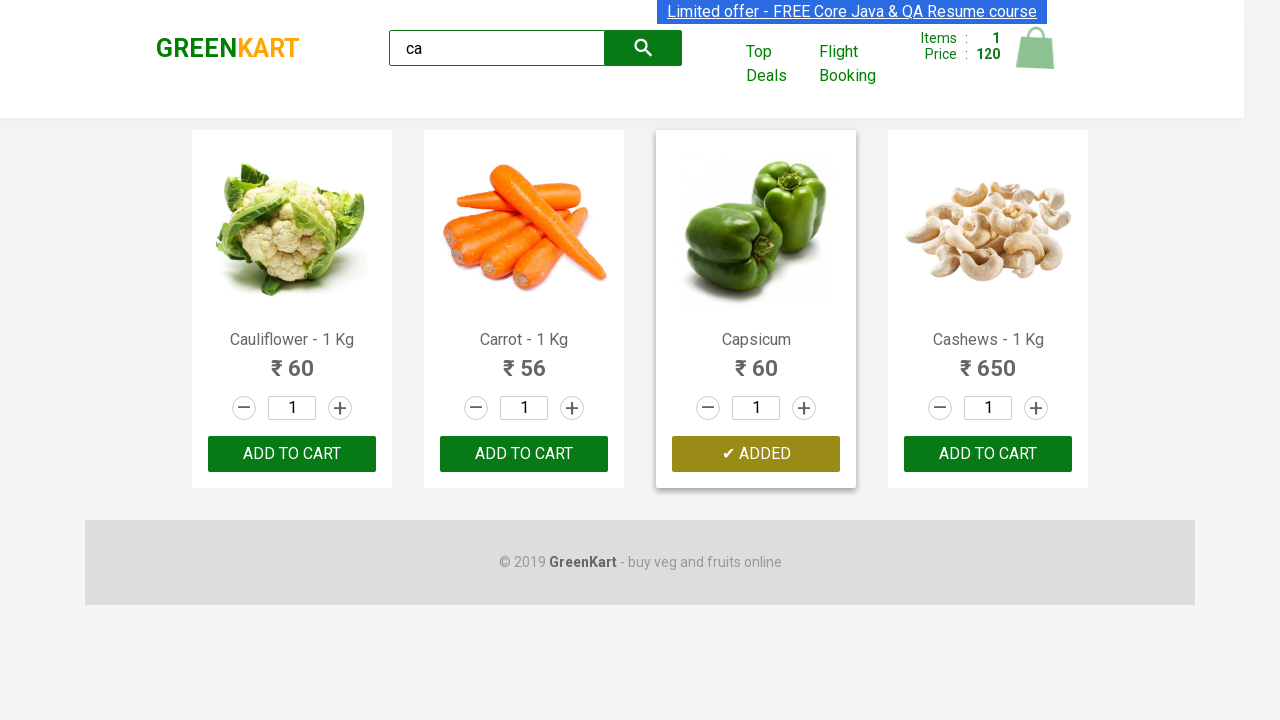

Found product 'Cashews - 1 Kg' and clicked ADD TO CART button at (988, 454) on .products .product >> nth=3 >> button
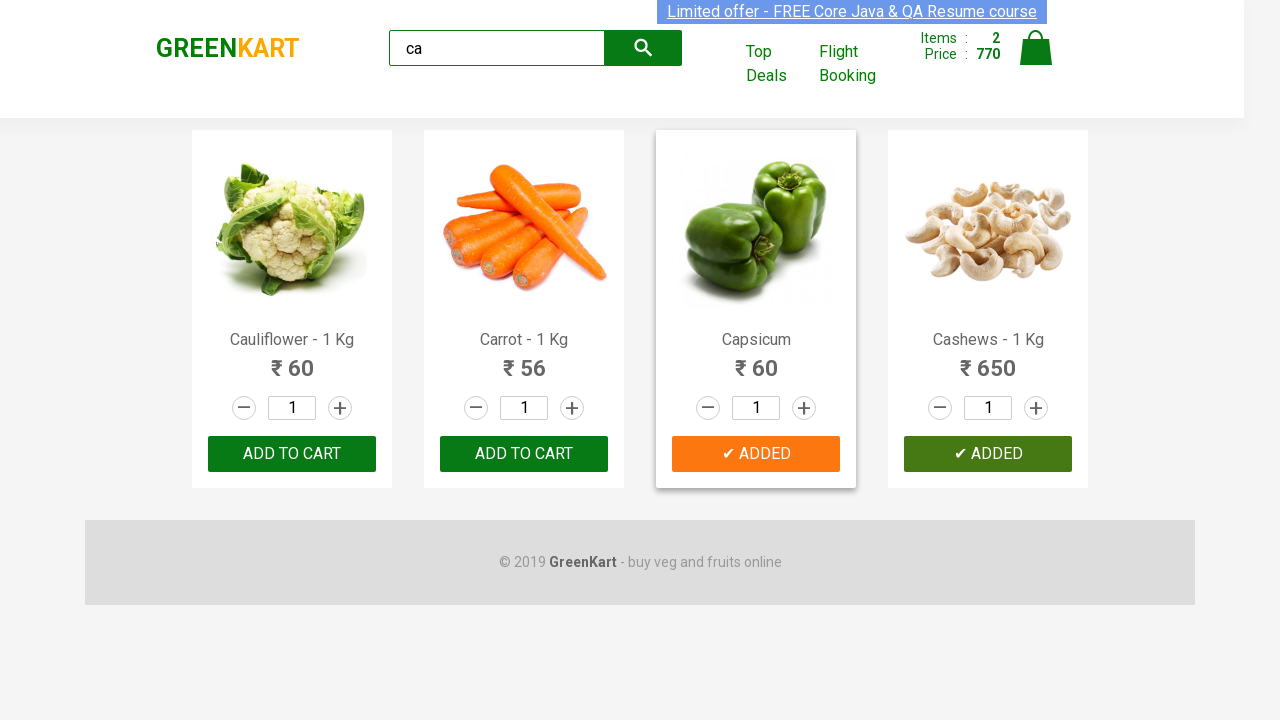

Verified brand text is 'GREENKART'
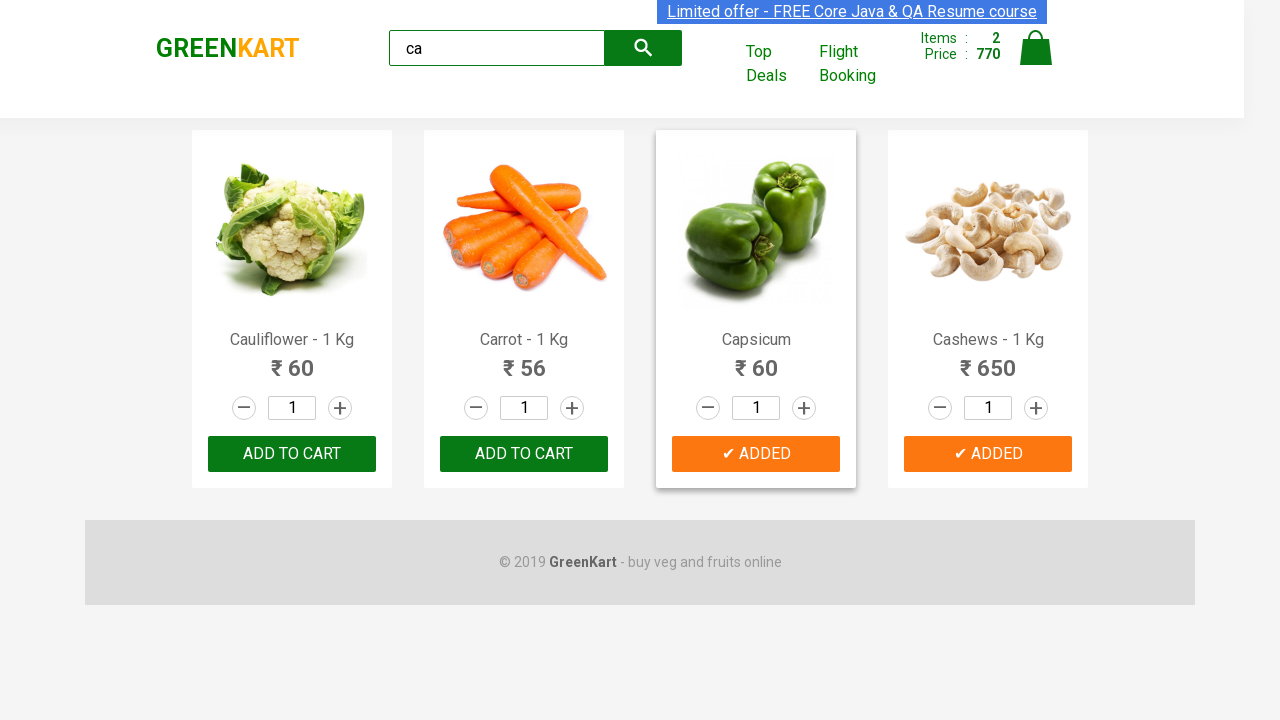

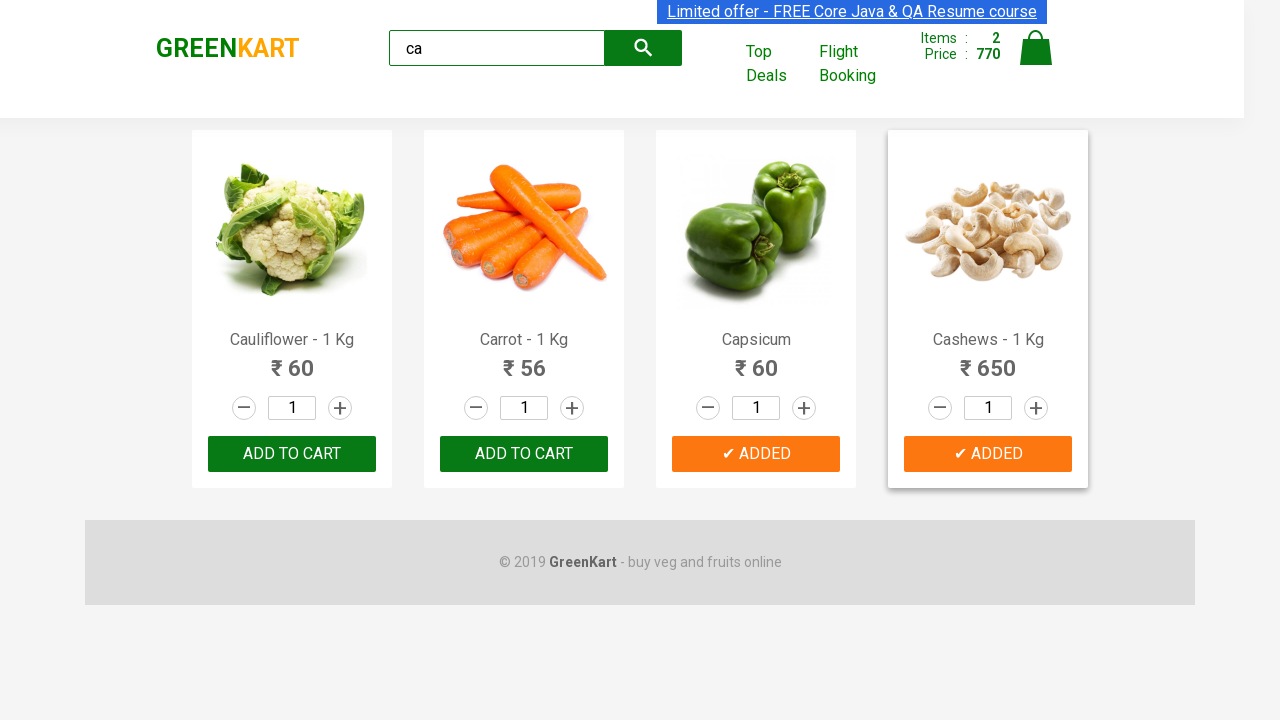